Tests dynamic controls by clicking the Remove button and verifying the Add button appears after the checkbox is removed

Starting URL: http://the-internet.herokuapp.com/dynamic_controls

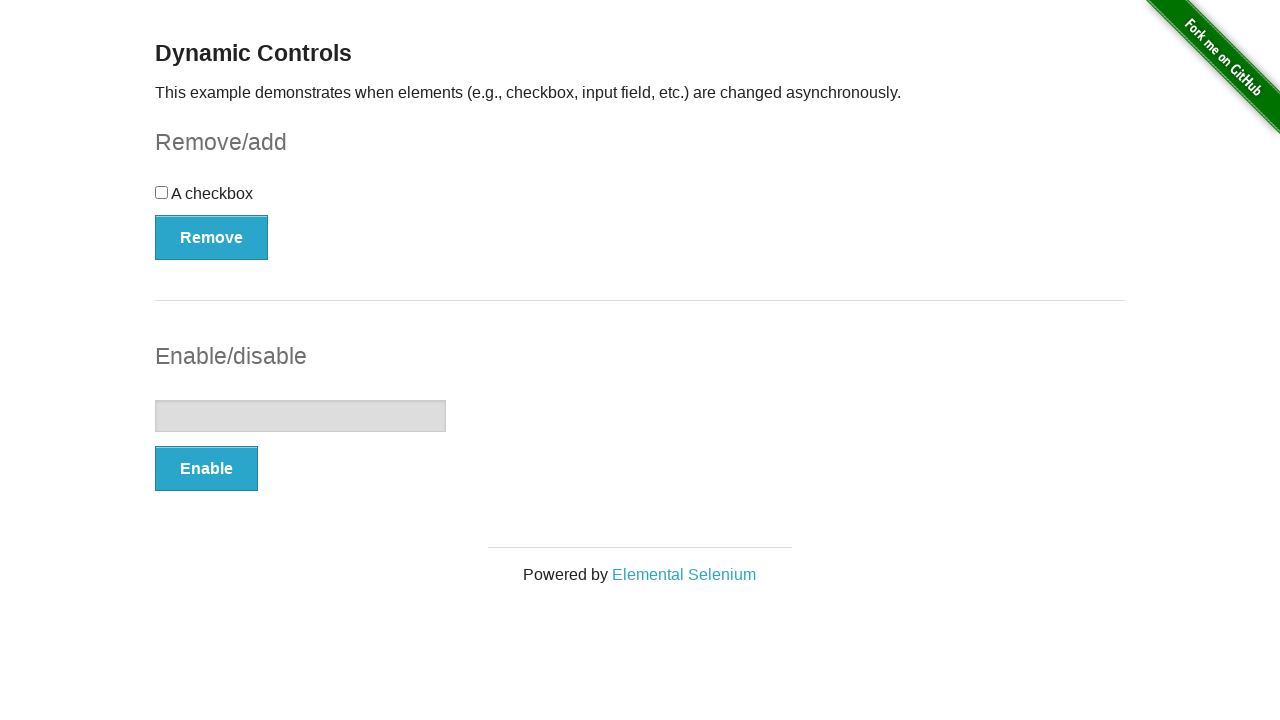

Clicked the Remove button to delete the checkbox at (212, 237) on xpath=//*[.='Remove']
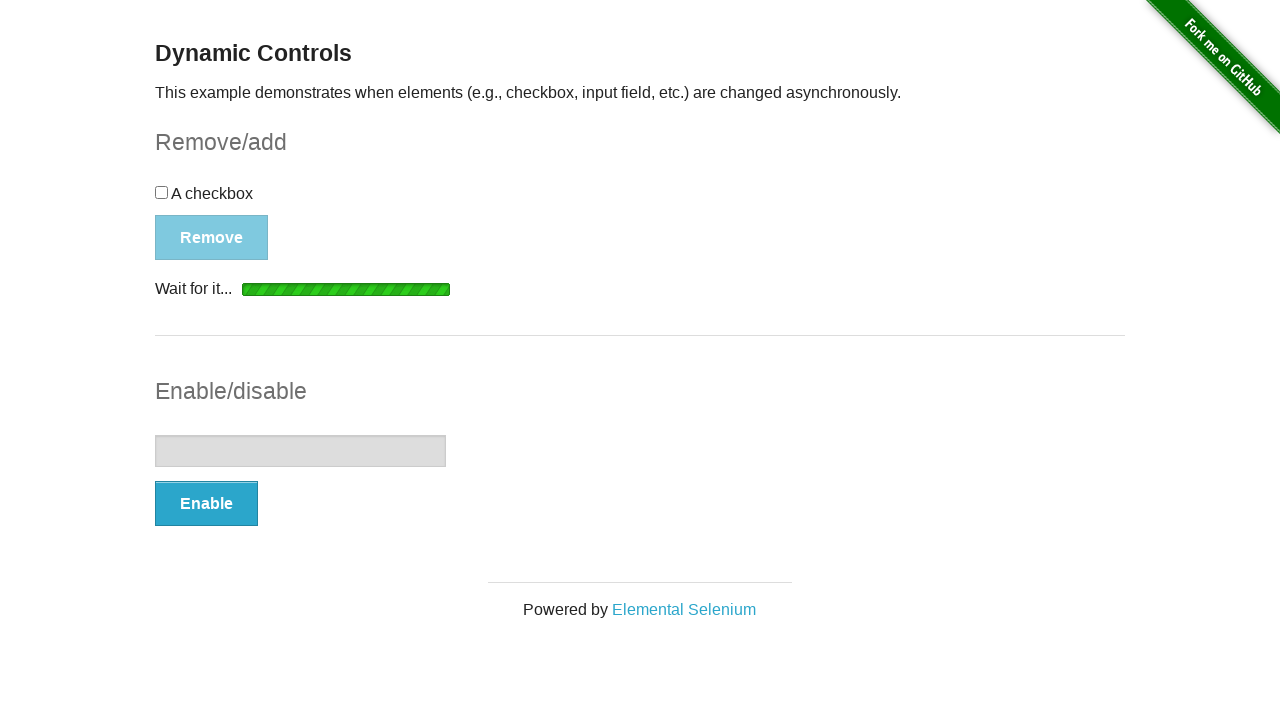

Verified the Add button appeared after checkbox removal
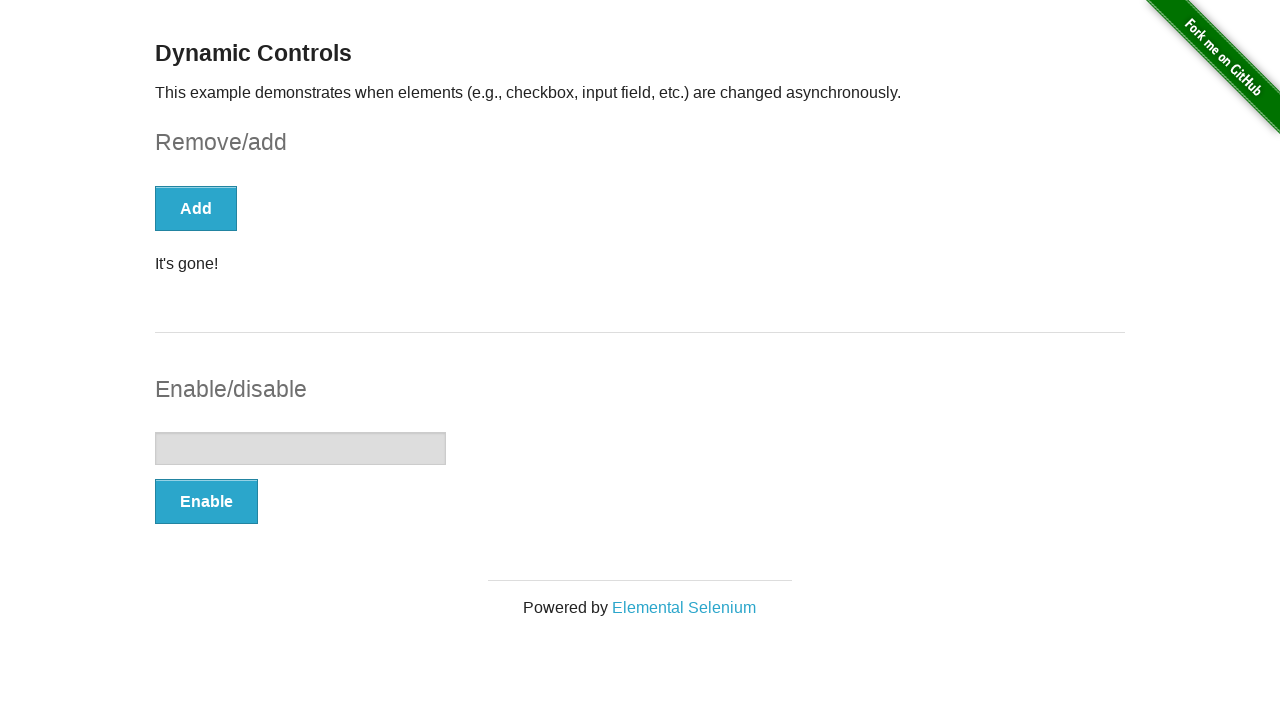

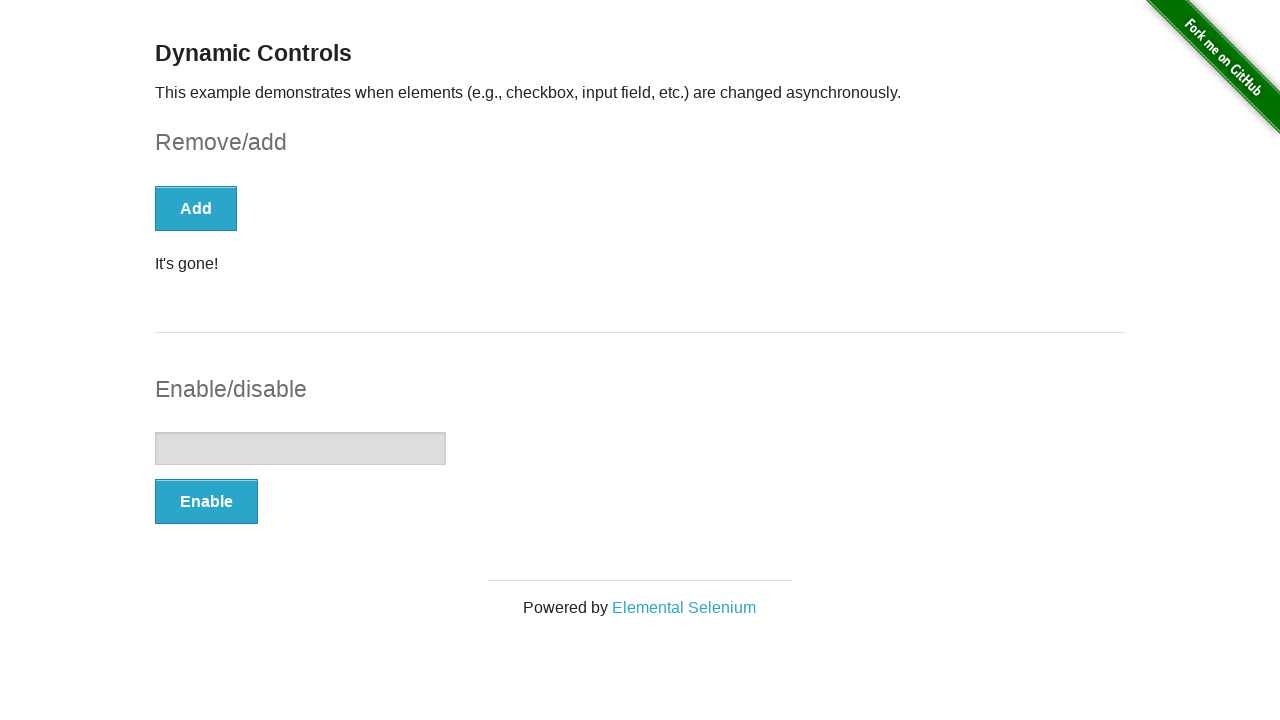